Tests the hide/show functionality on a practice page by clicking hide and show buttons and verifying that an input field becomes hidden and then visible again.

Starting URL: https://www.letskodeit.com/practice

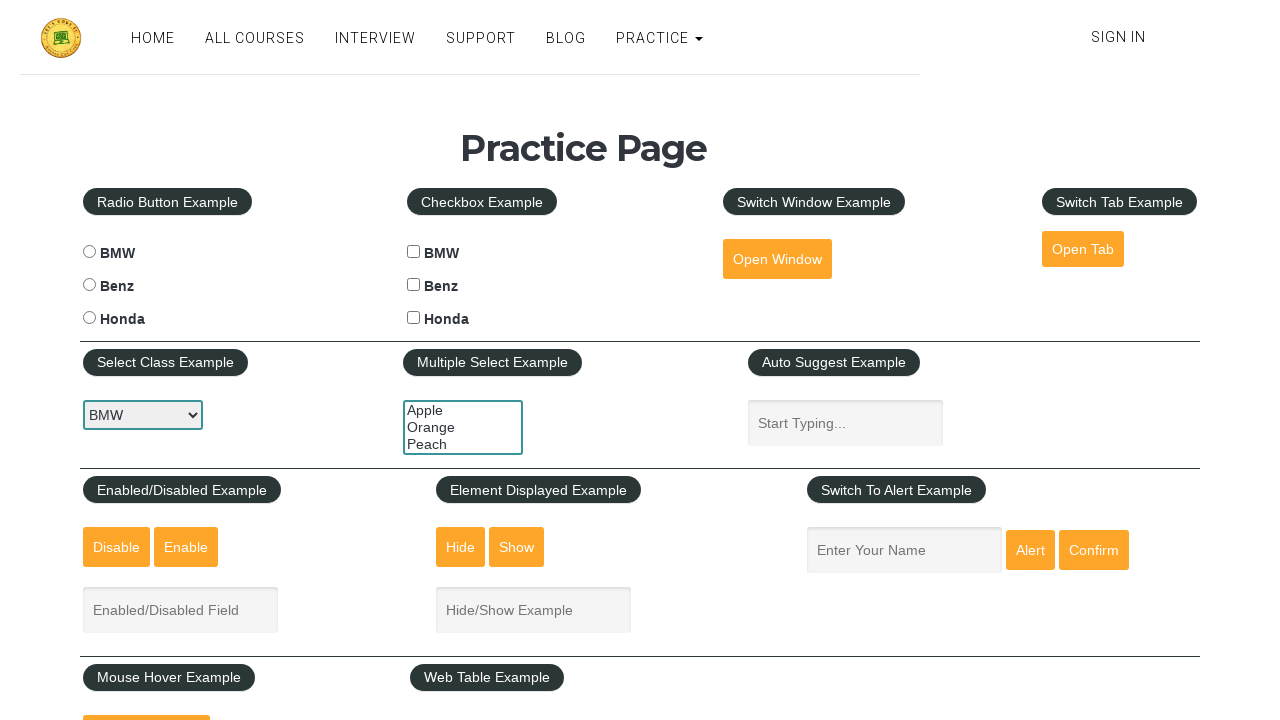

Verified input field with 'Hide/Show Example' placeholder is initially visible
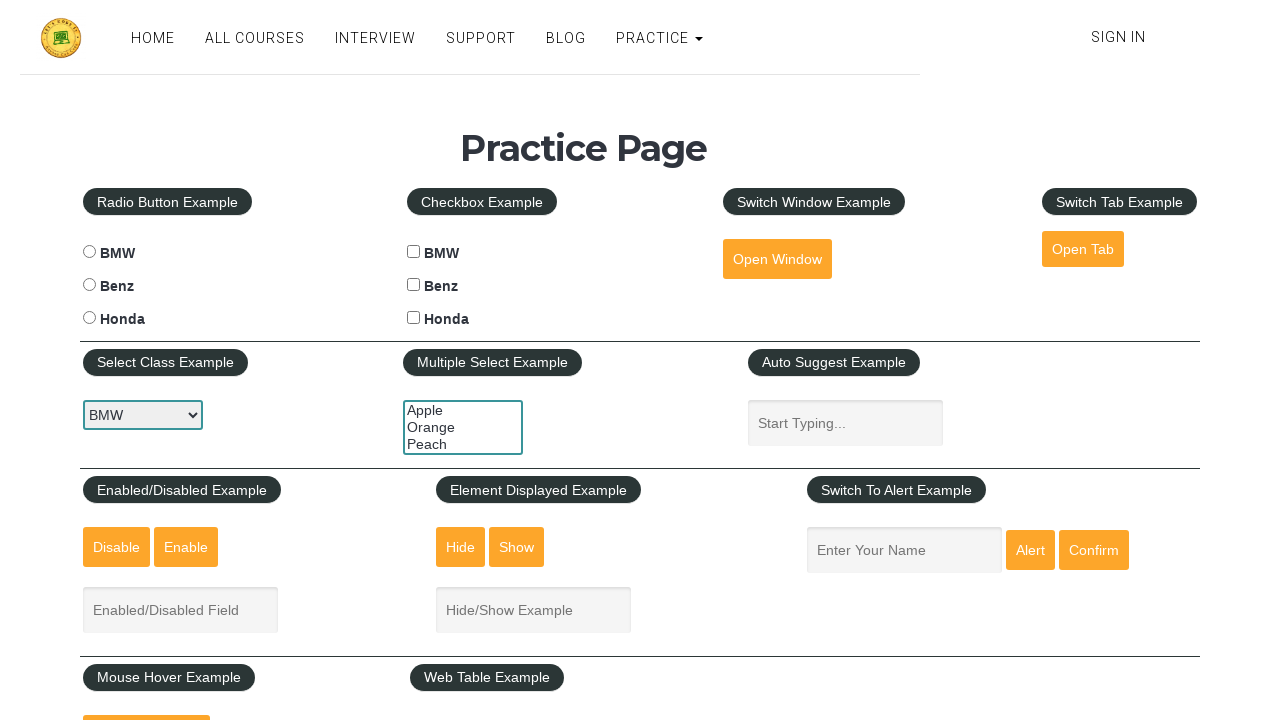

Clicked the hide button at (461, 547) on #hide-textbox
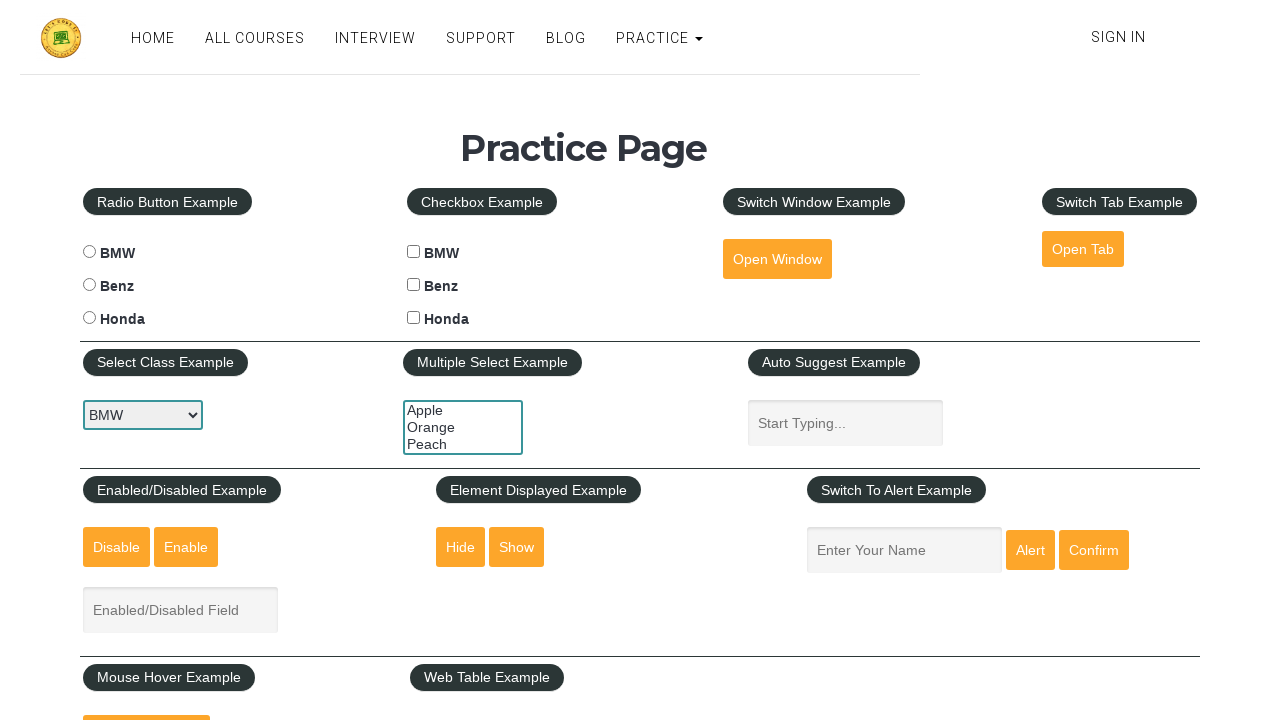

Verified input field became hidden
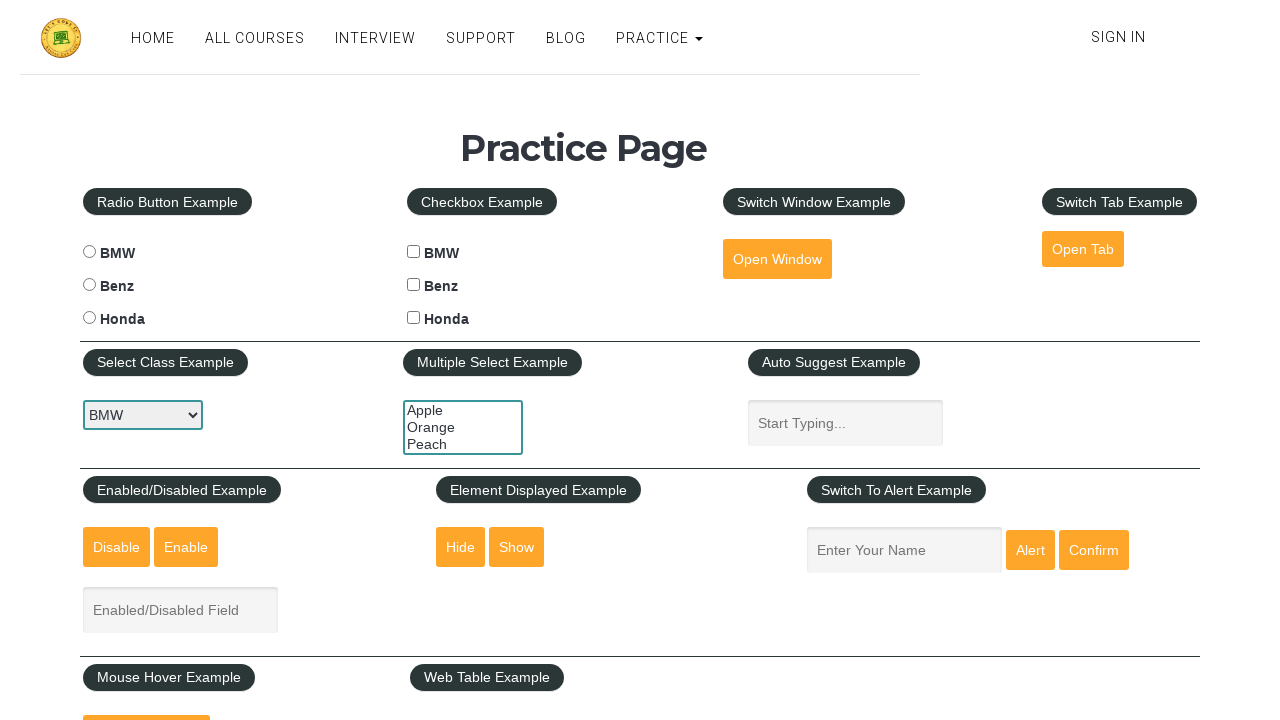

Clicked the show button at (517, 547) on #show-textbox
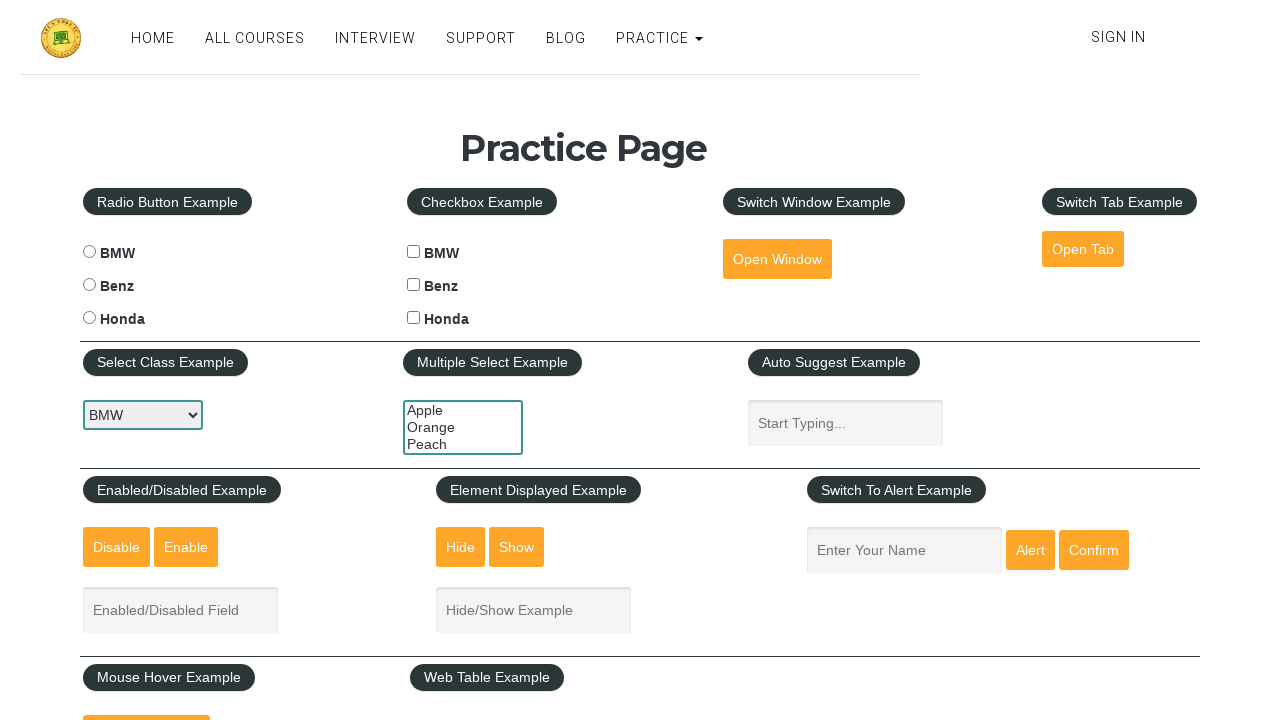

Verified input field became visible again
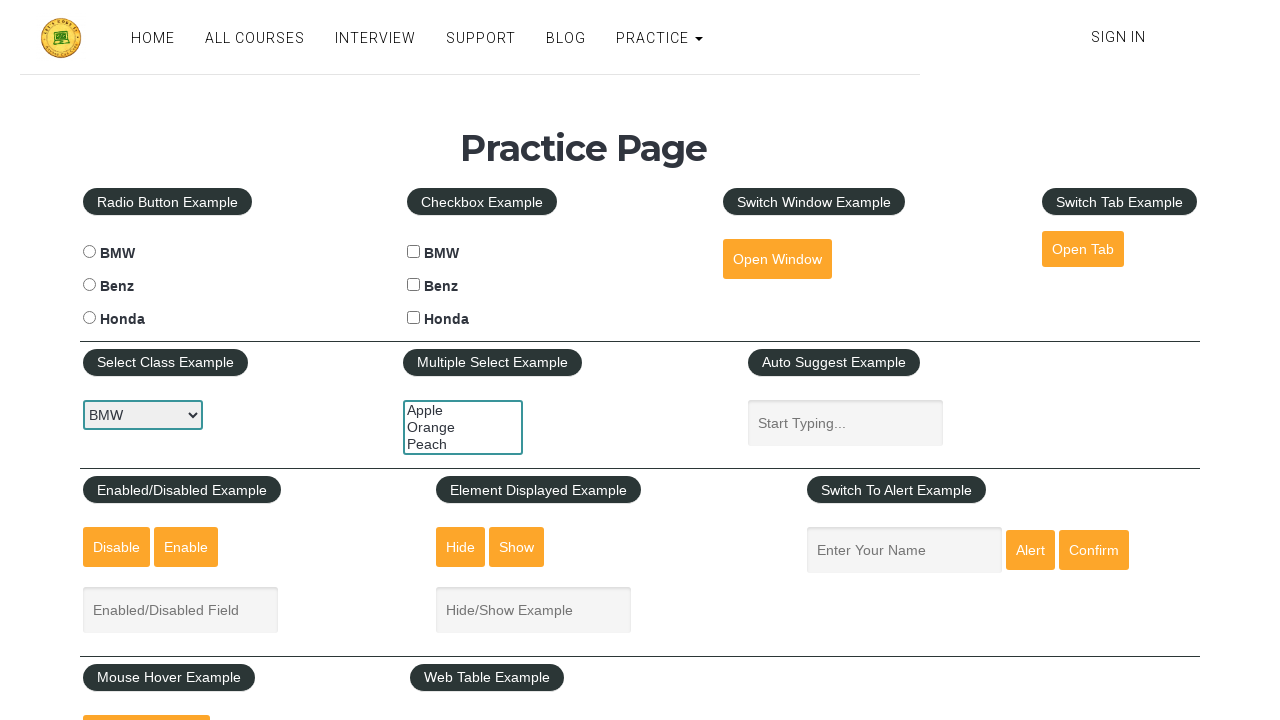

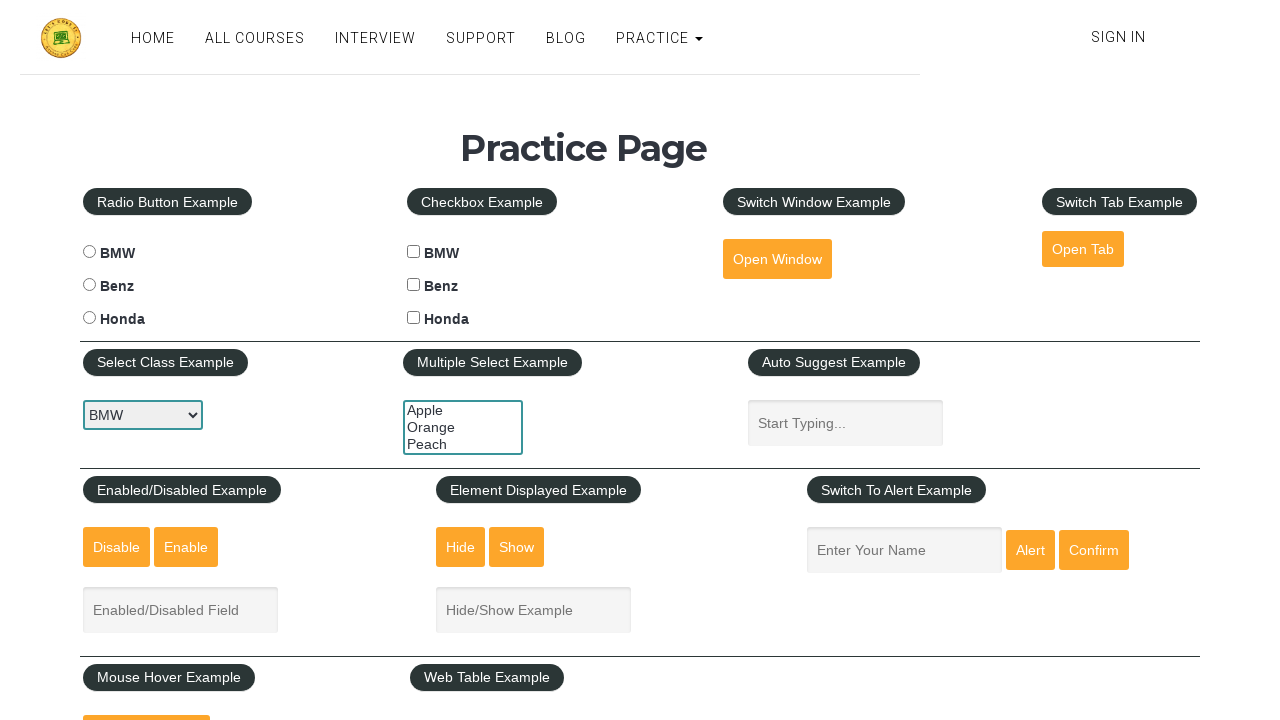